Tests dynamic loading functionality by clicking a Start button and waiting for a dynamically loaded element to appear

Starting URL: https://the-internet.herokuapp.com/dynamic_loading/1

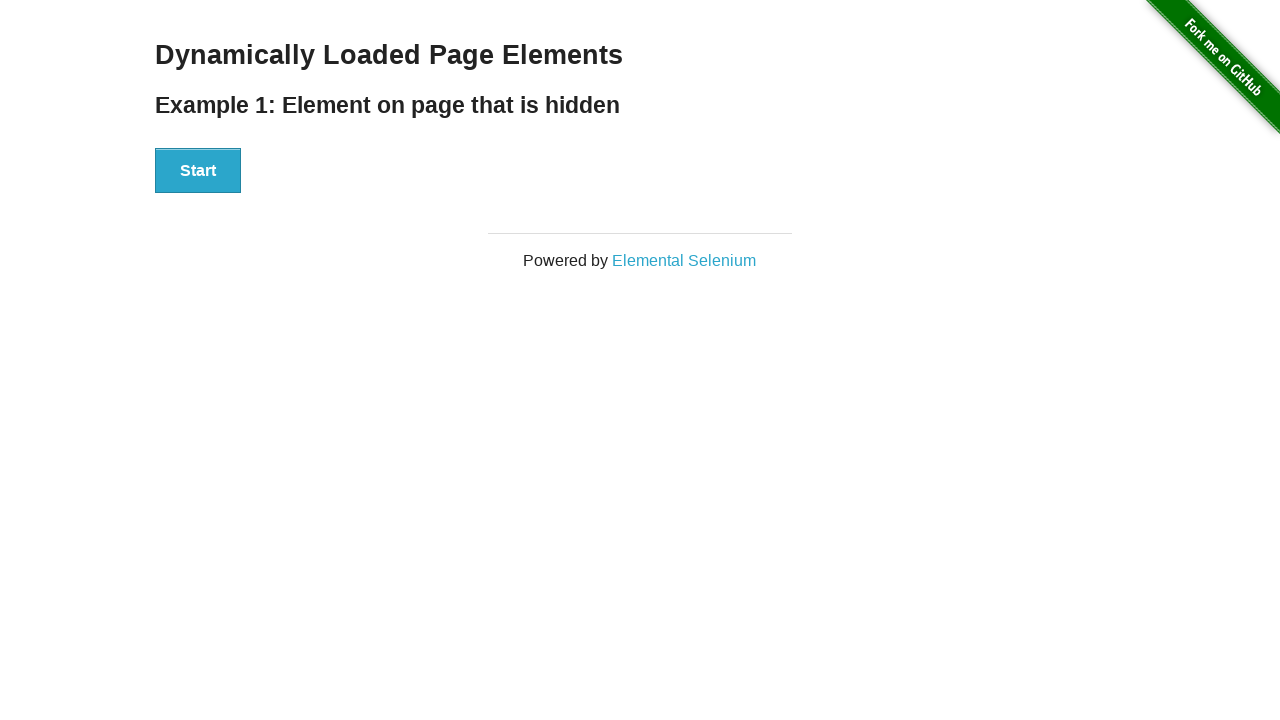

Set viewport size to 1920x1080
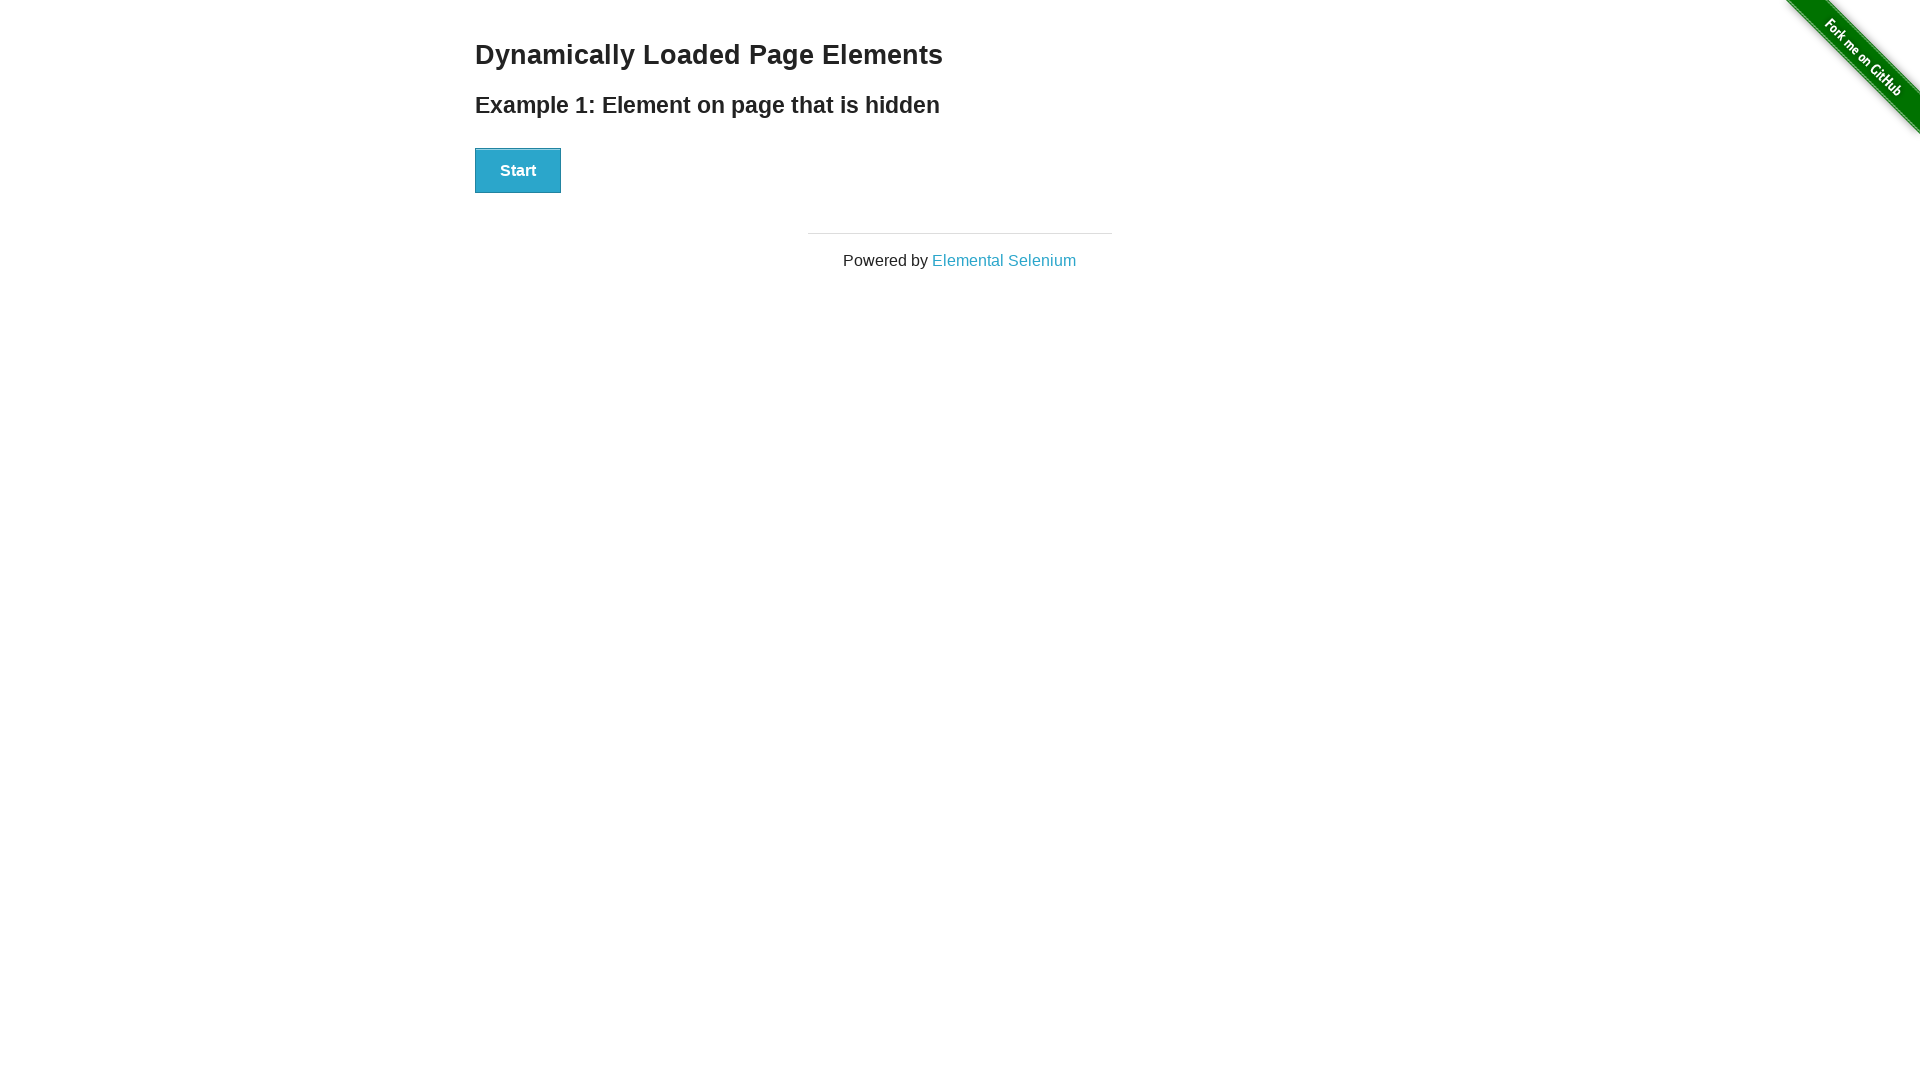

Clicked Start button to trigger dynamic loading at (518, 171) on xpath=//button[contains(text(),'Start')]
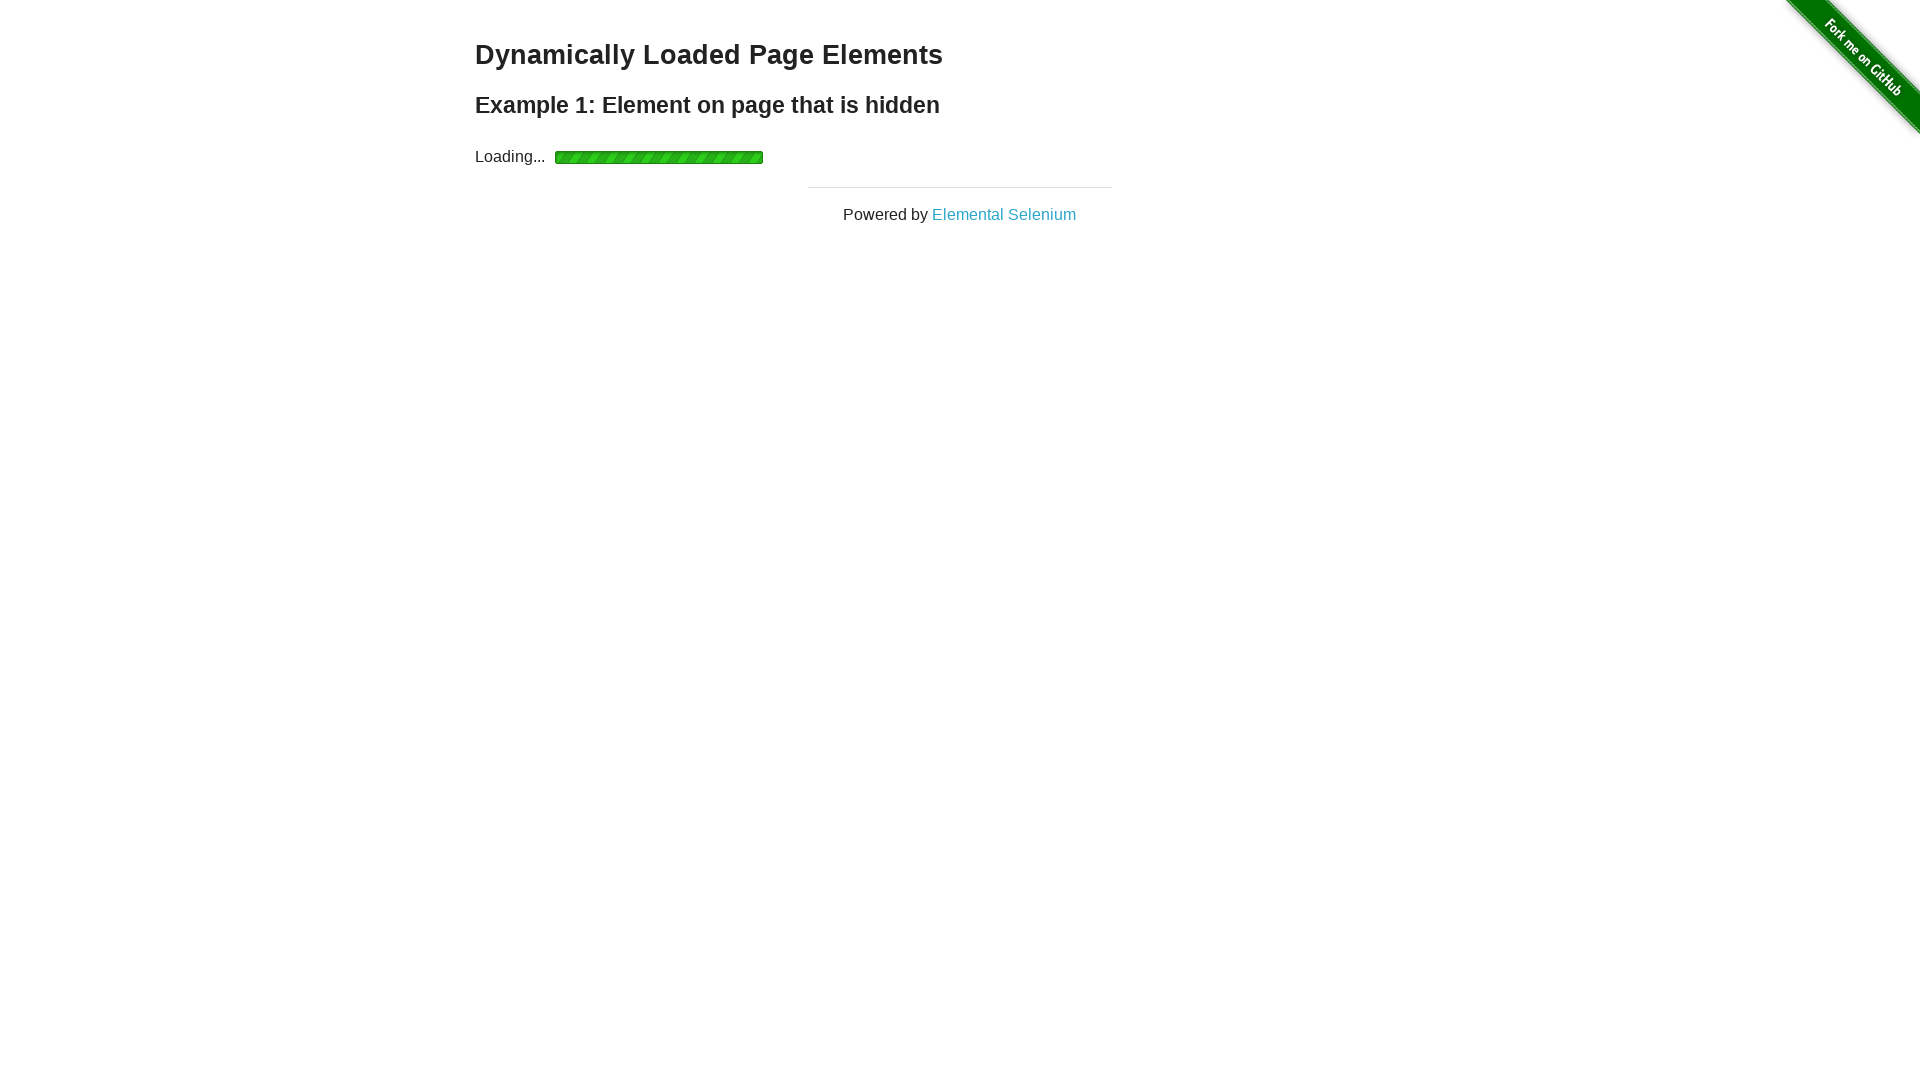

Dynamically loaded finish element appeared
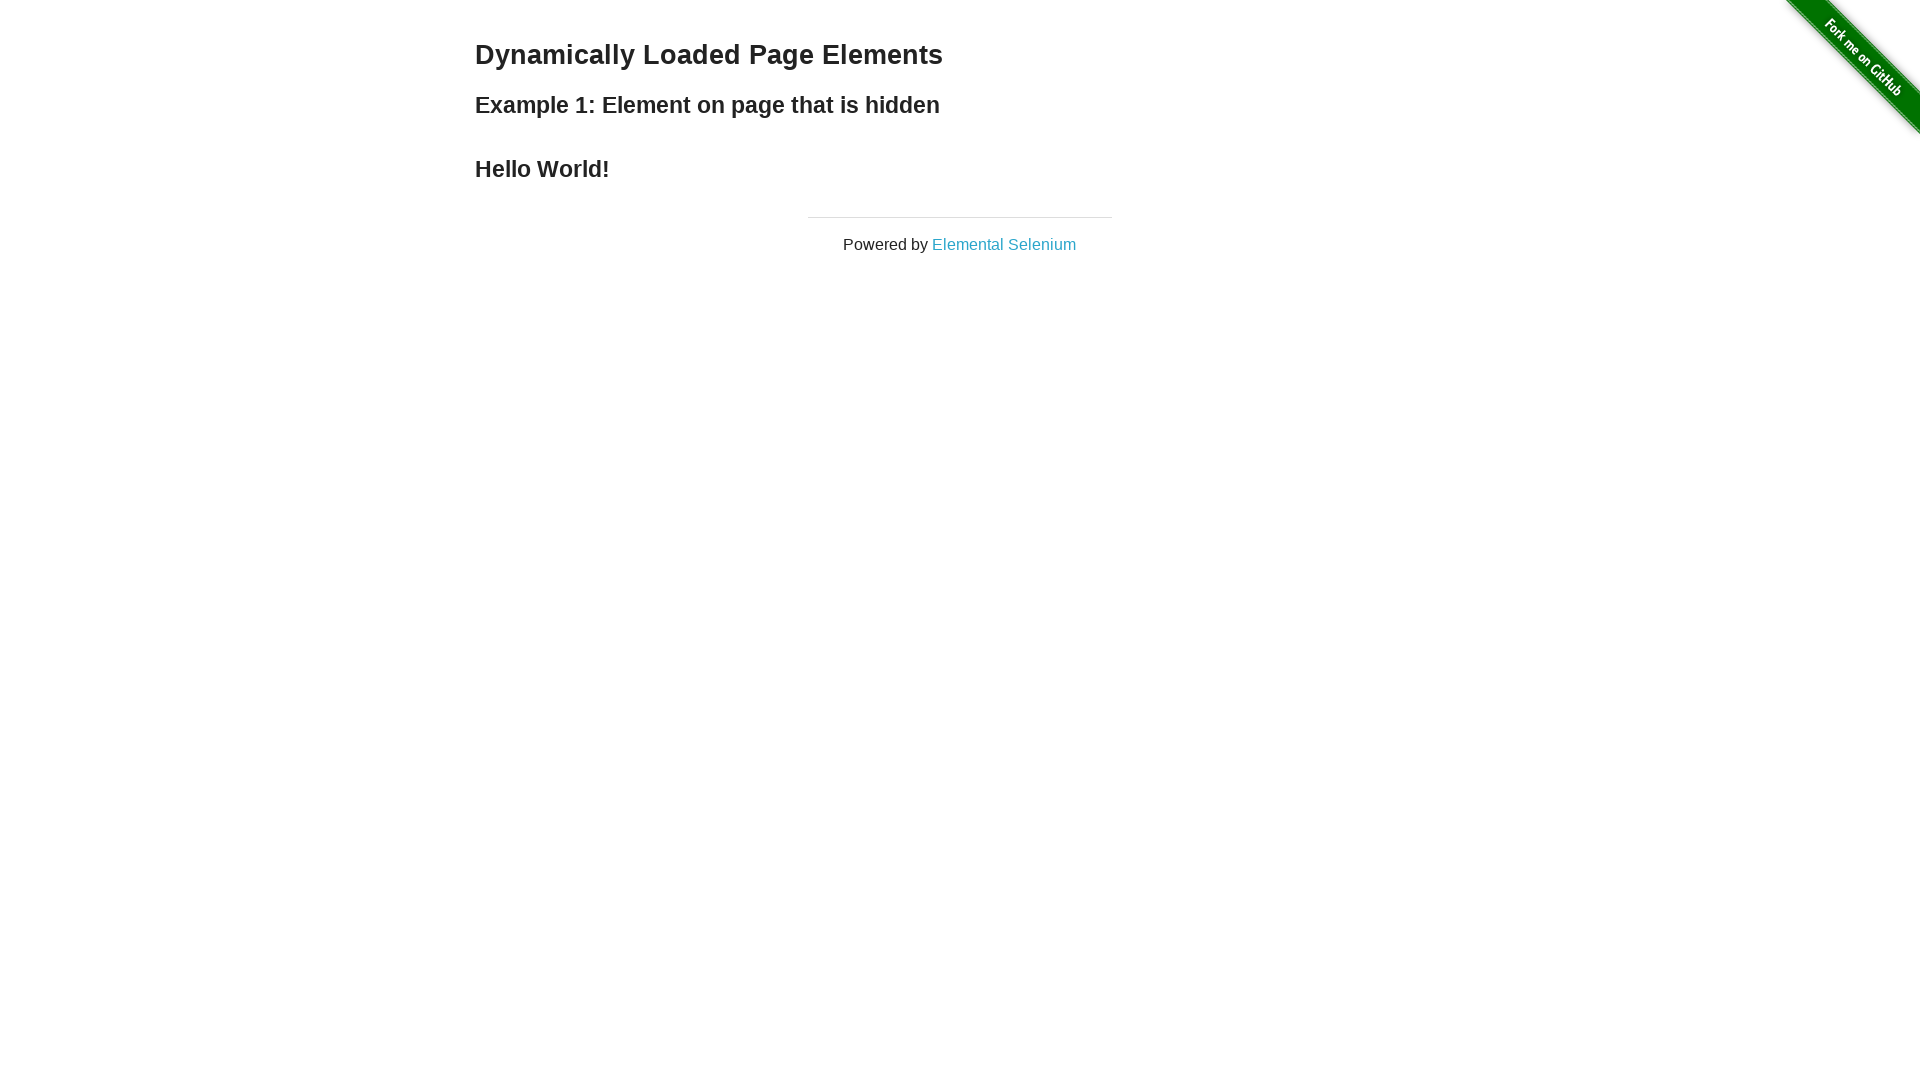

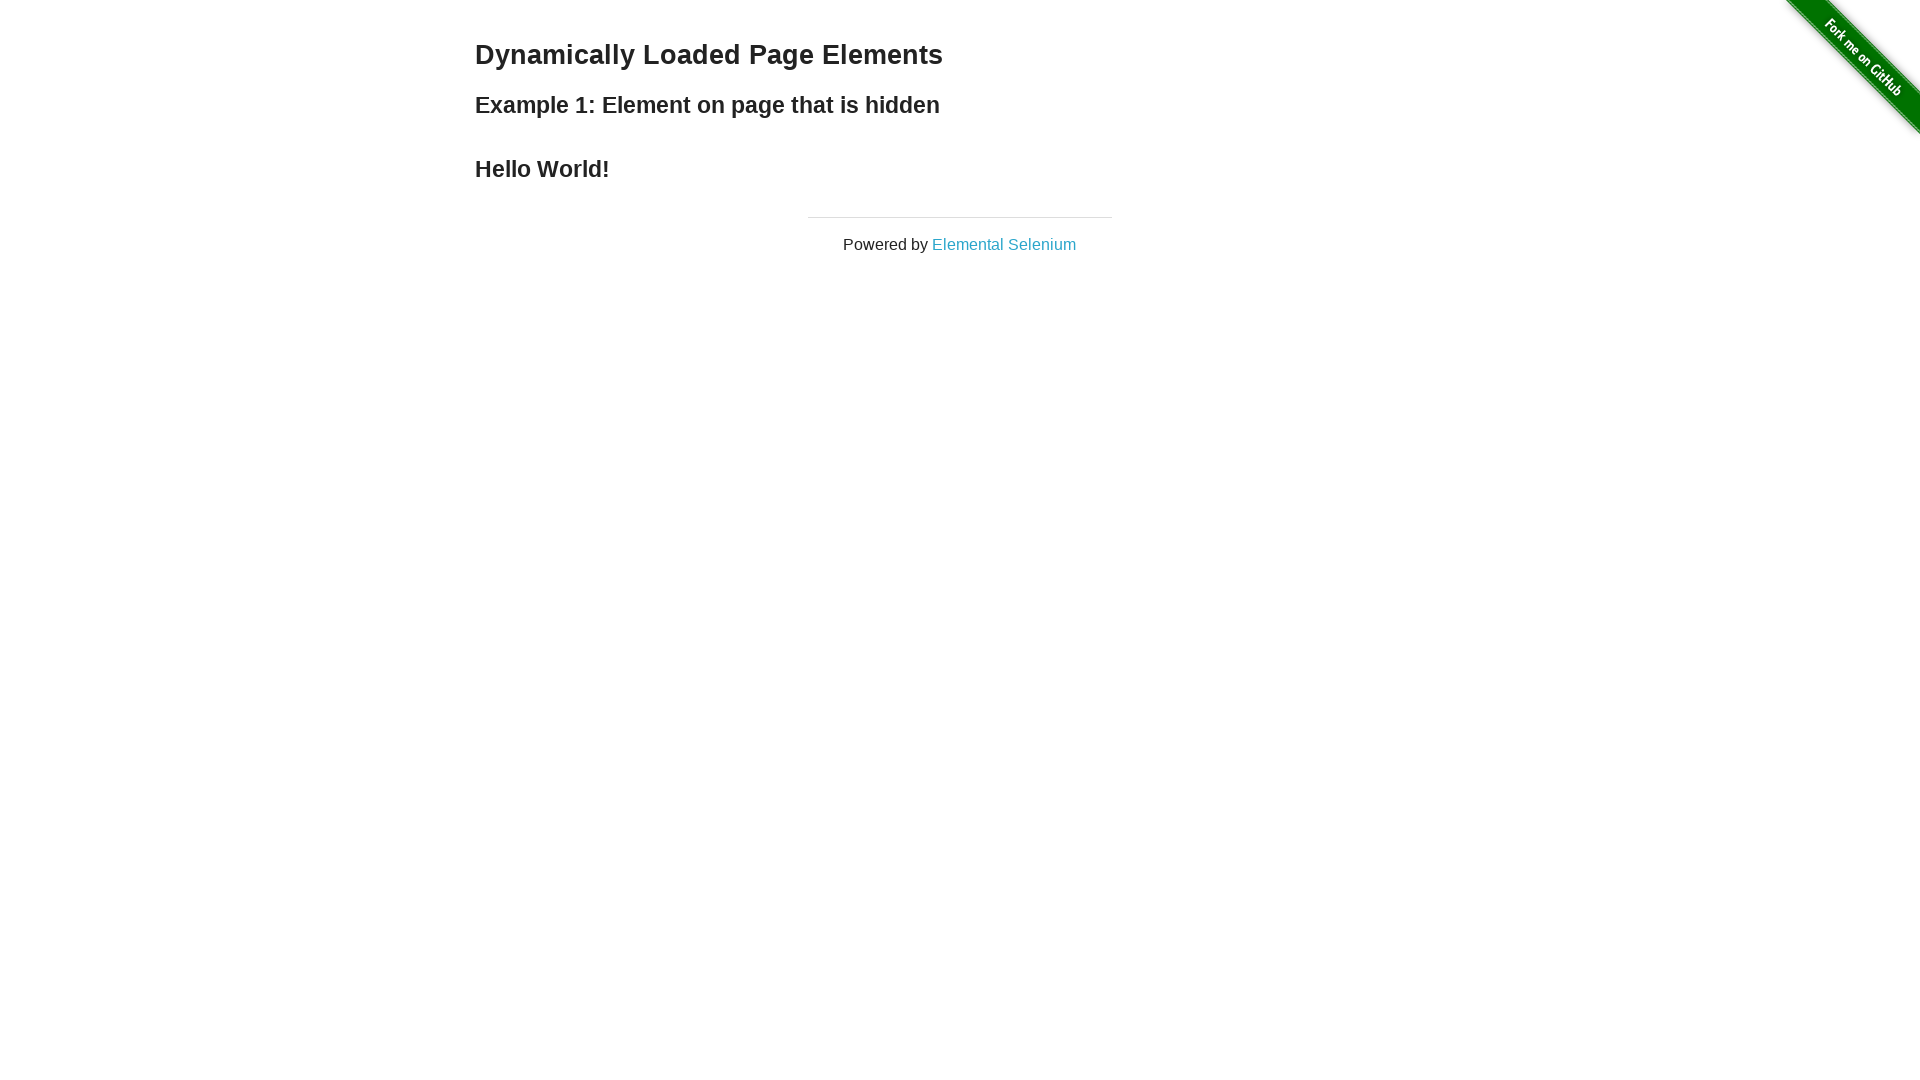